Tests popup validations including element visibility toggling, JavaScript alert dialog handling, and mouse hover functionality on a practice automation page.

Starting URL: https://rahulshettyacademy.com/AutomationPractice/

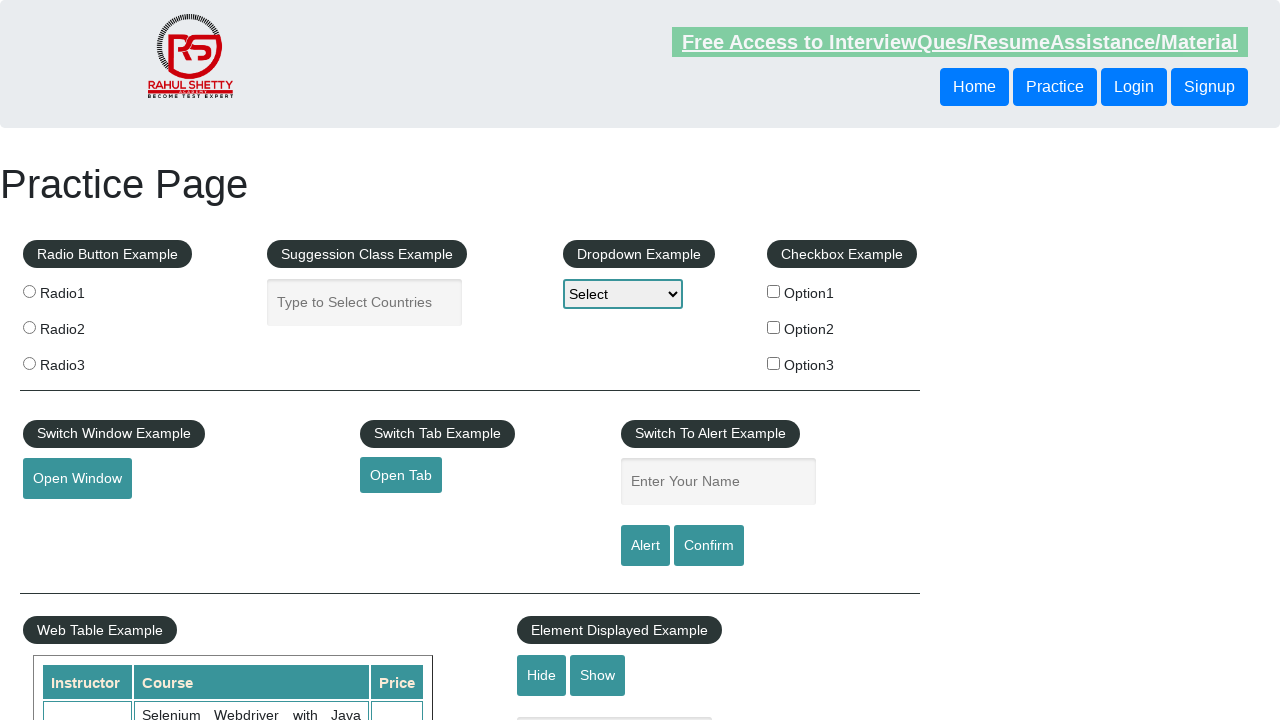

Text element is visible on the page
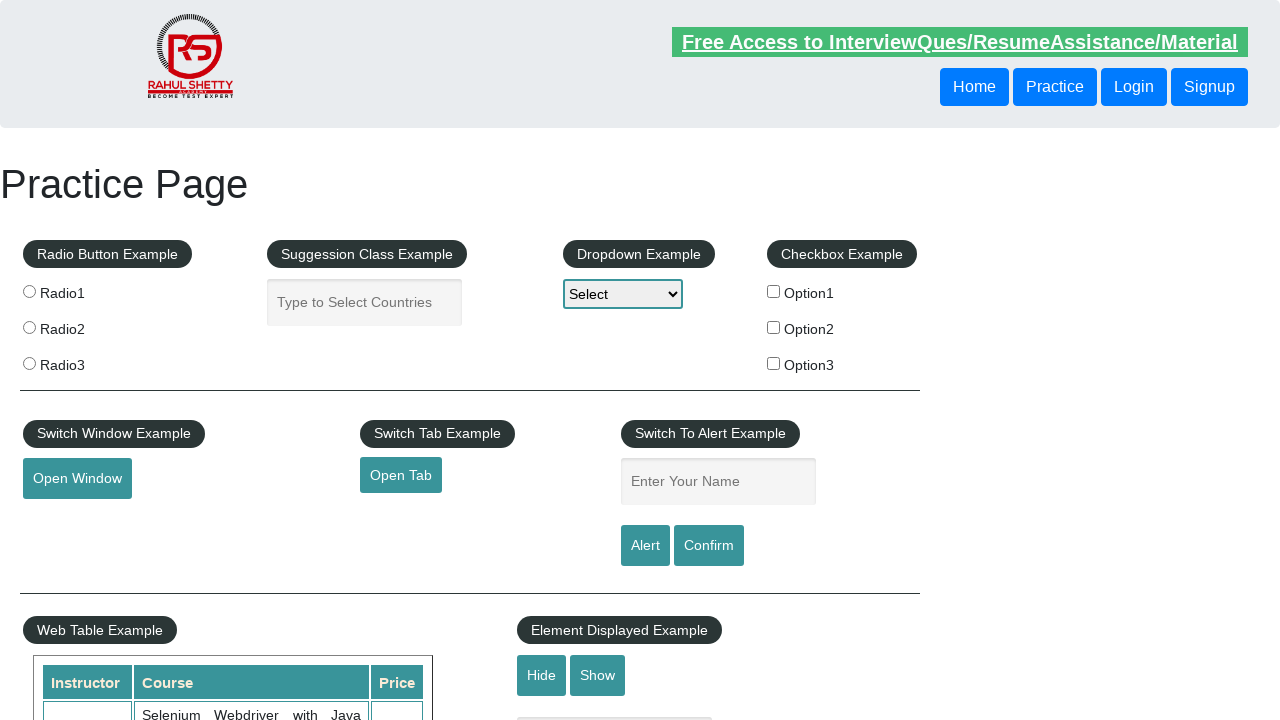

Clicked hide button to hide text element at (542, 675) on #hide-textbox
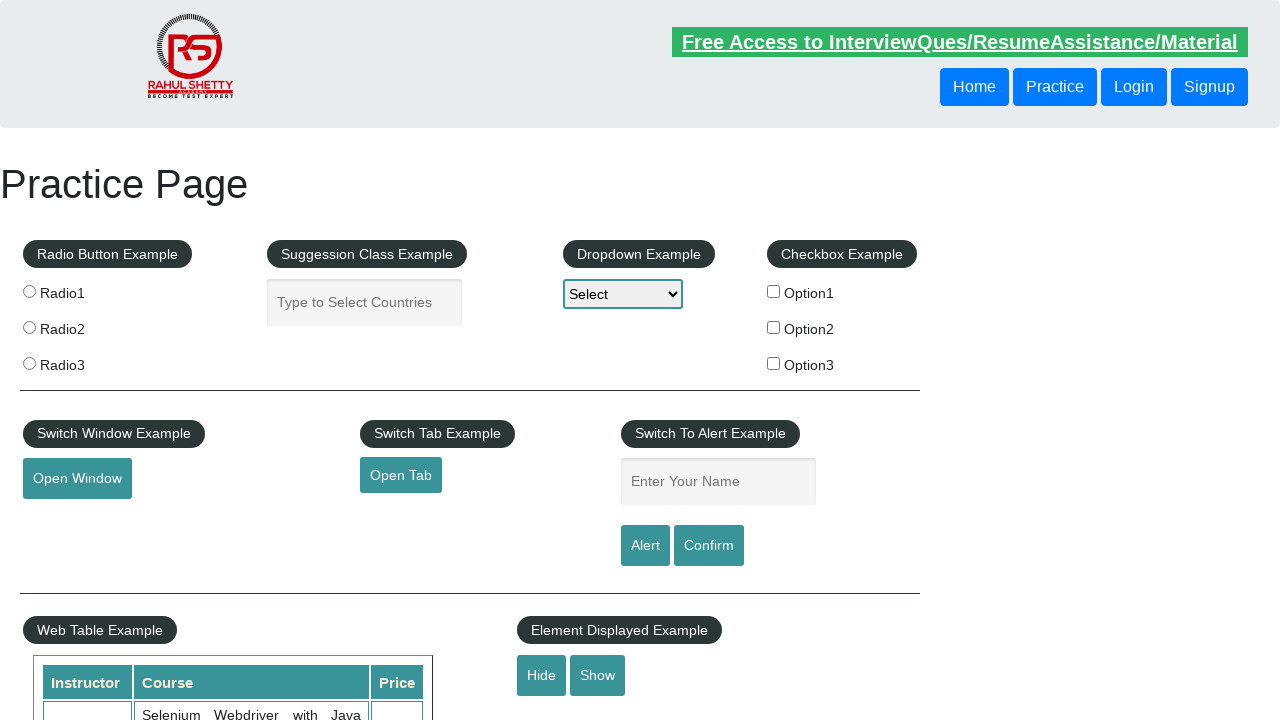

Text element is now hidden after clicking hide button
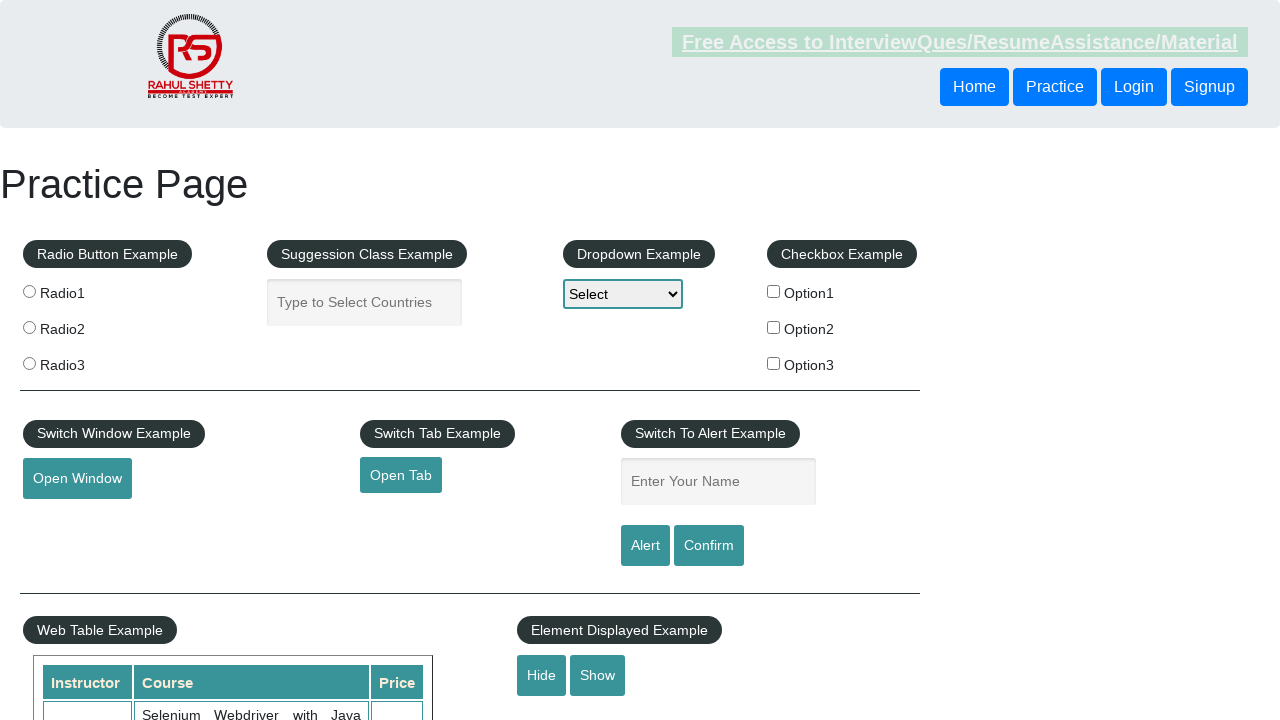

Set up dialog handler to accept JavaScript alerts
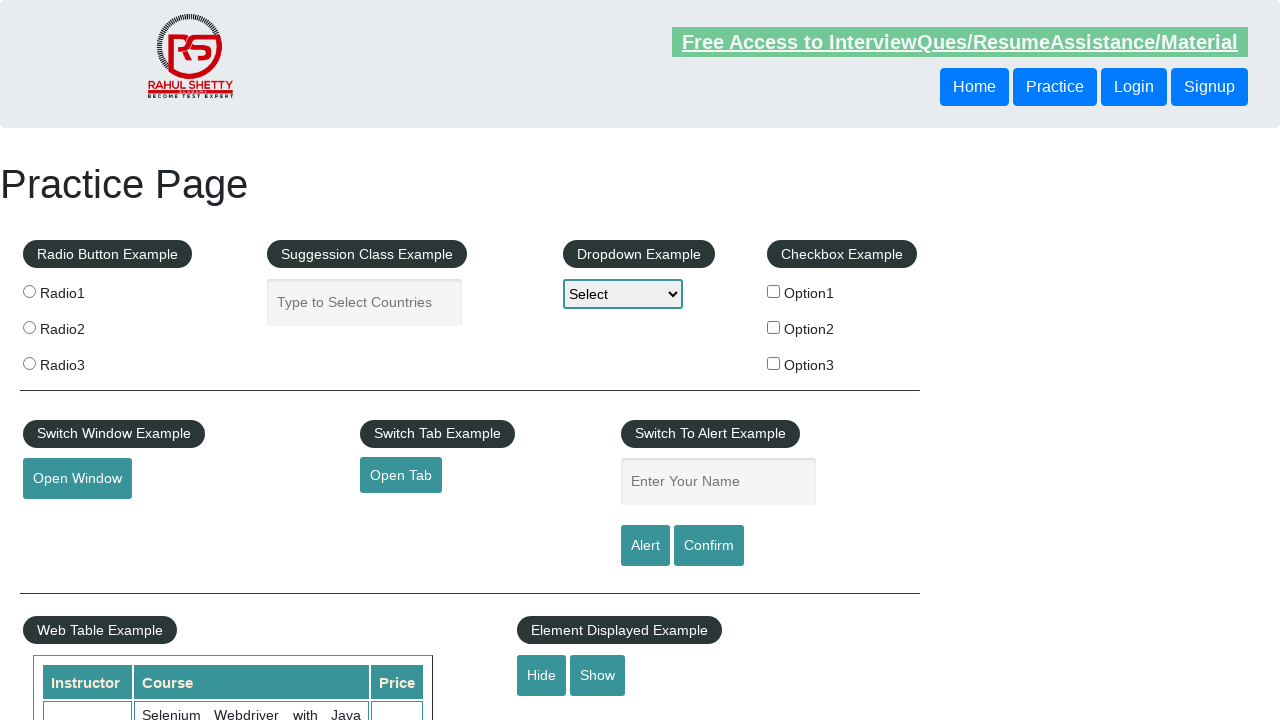

Clicked alert button to trigger JavaScript dialog at (645, 546) on #alertbtn
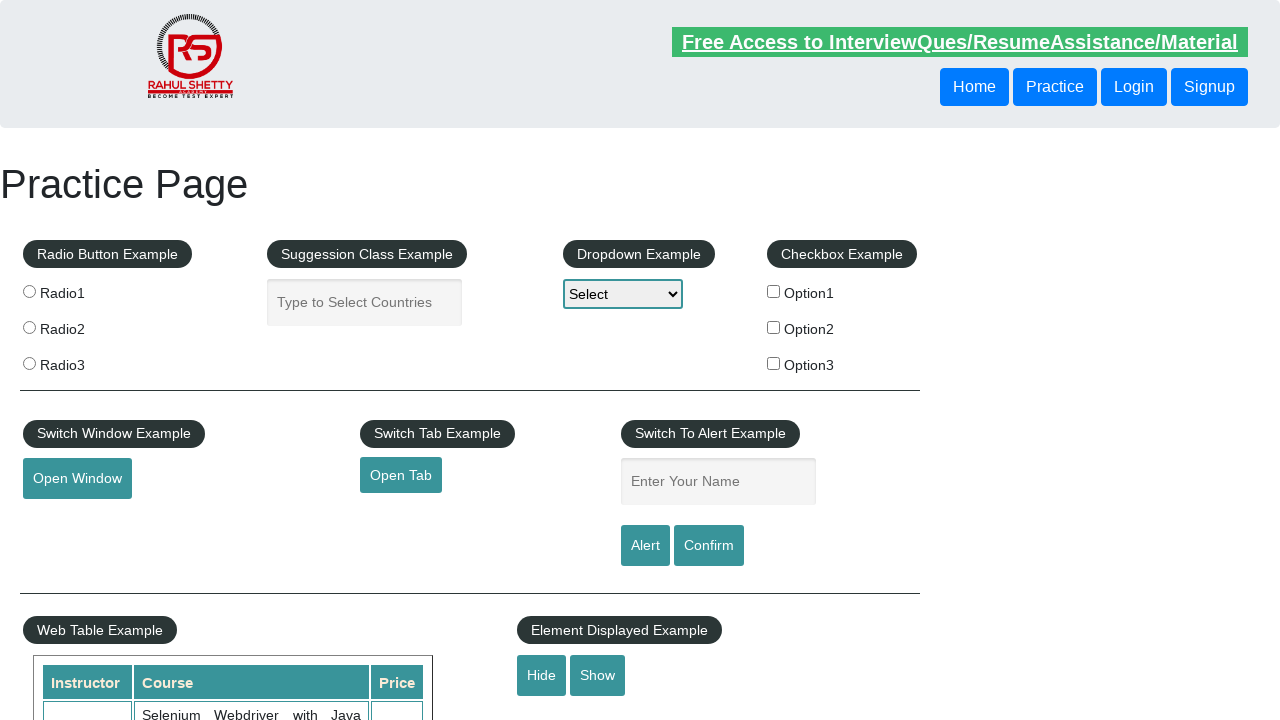

Performed mouse hover on element to reveal submenu at (83, 361) on #mousehover
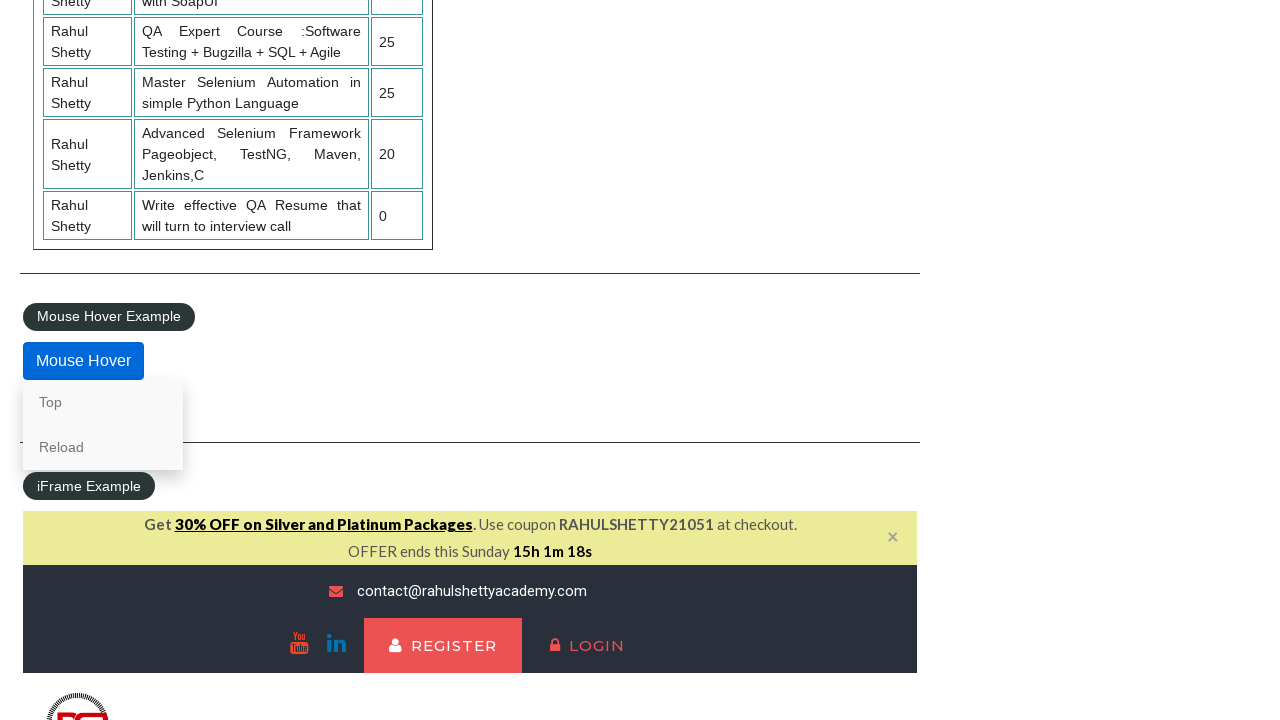

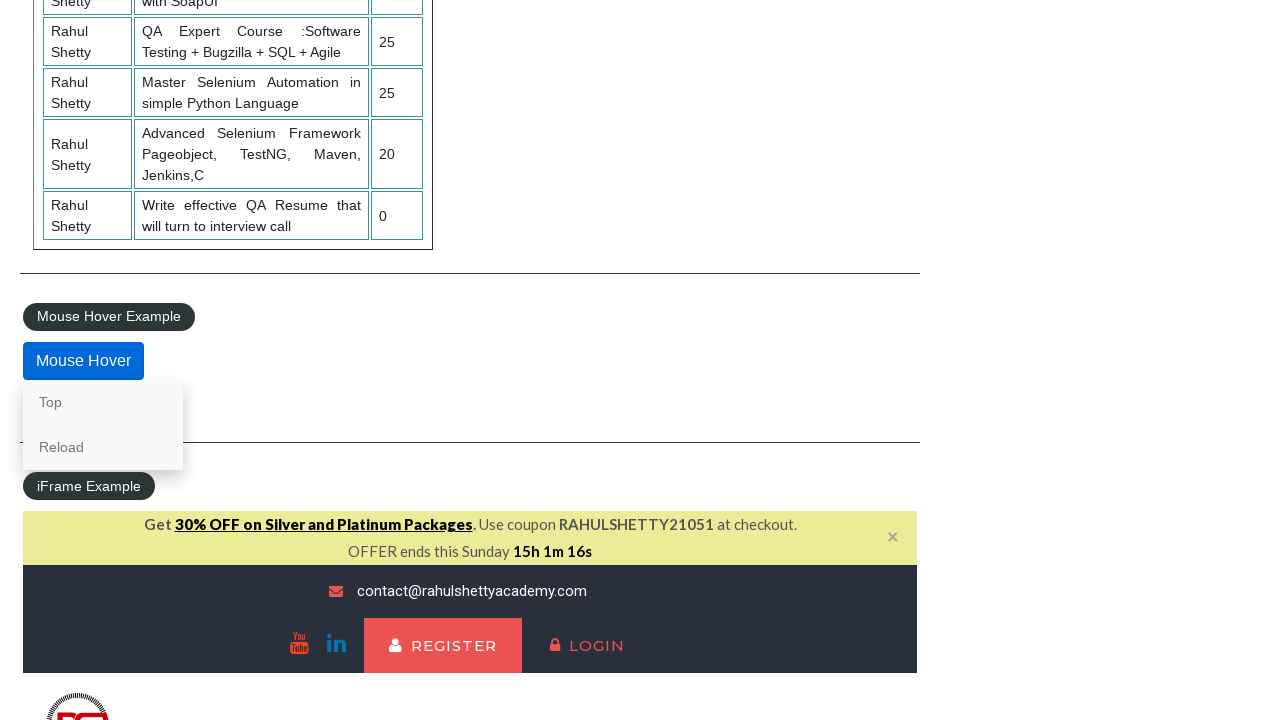